Reads two numbers from the page, calculates their sum, selects the calculated value from a dropdown menu, and submits the form

Starting URL: http://suninjuly.github.io/selects1.html

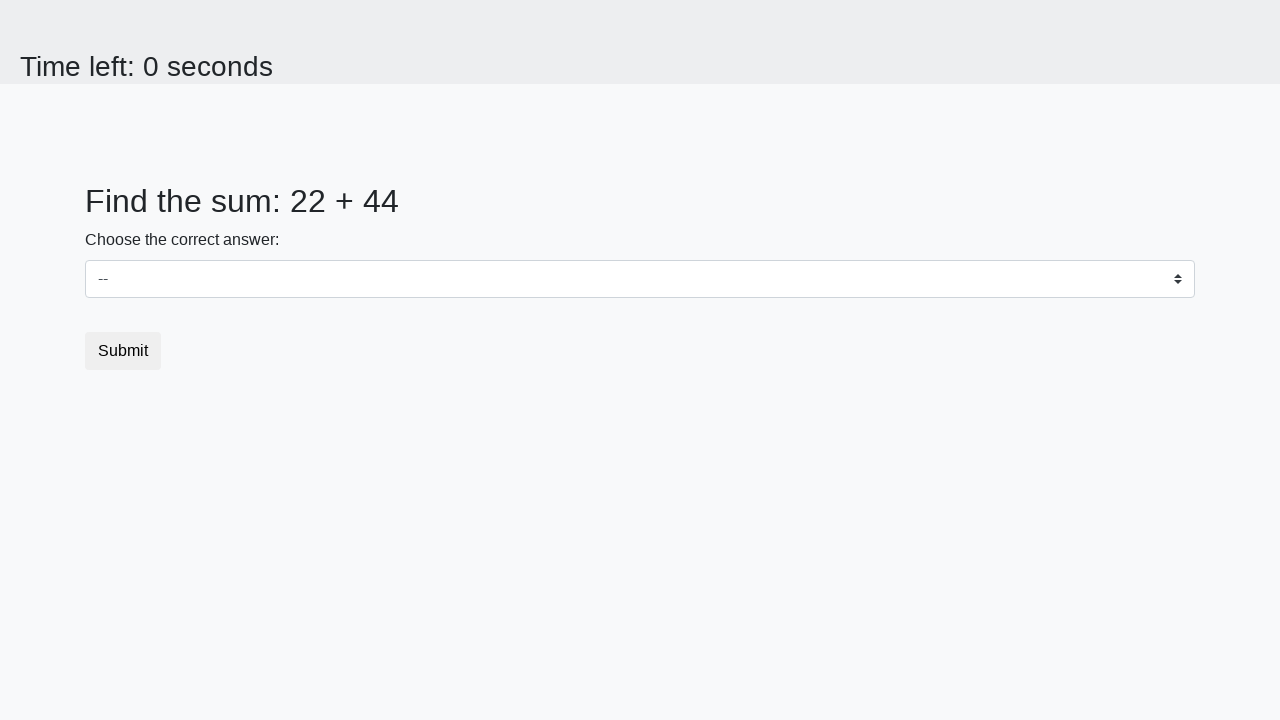

Located the first number element (#num1)
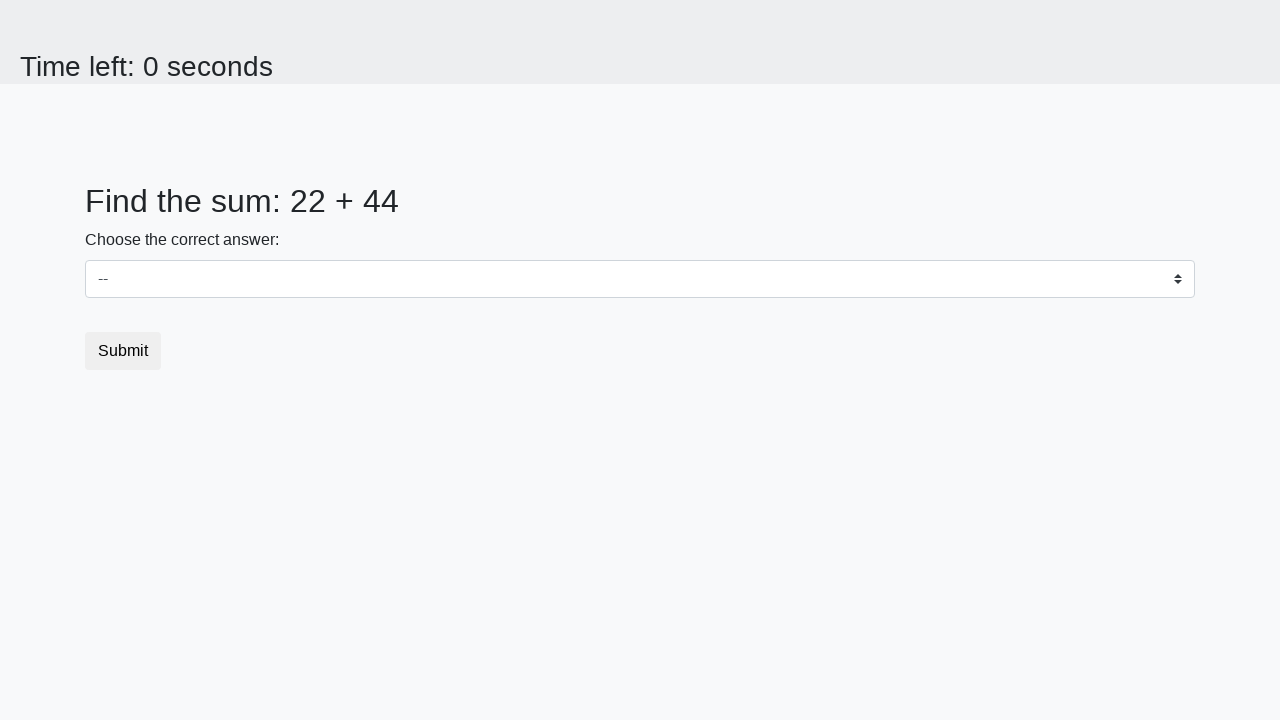

Located the second number element (#num2)
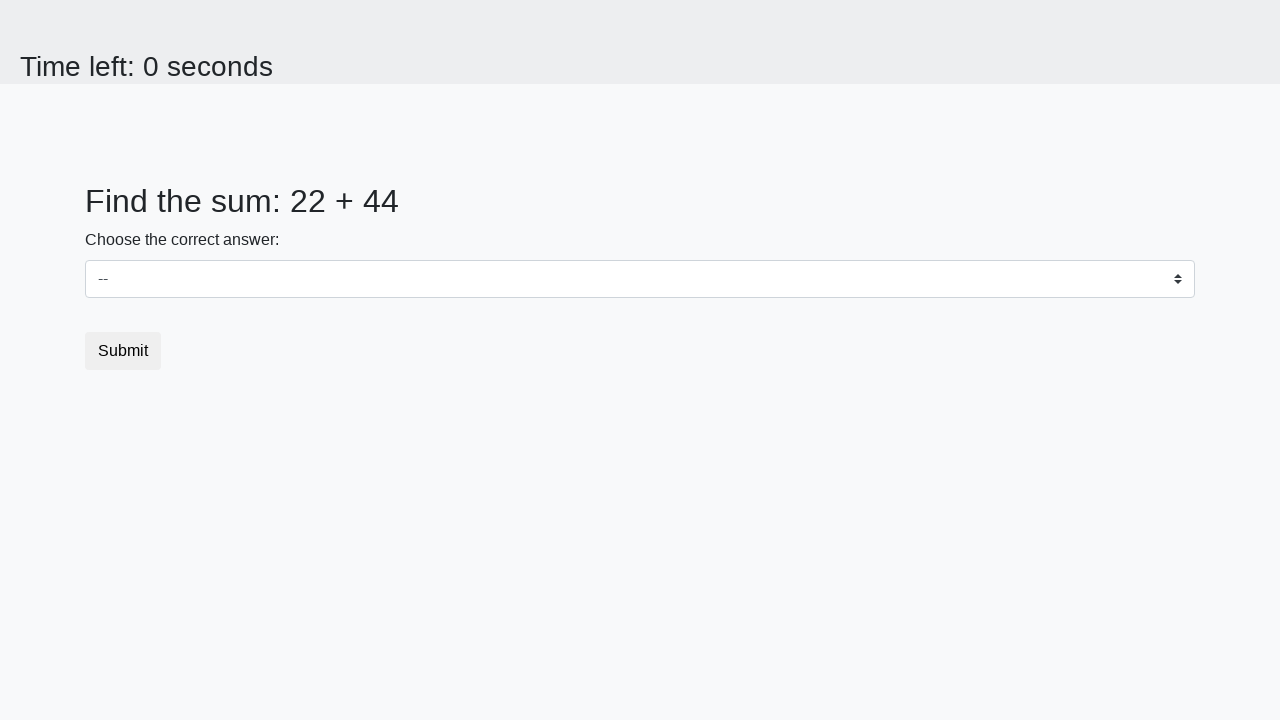

Read first number from page: 22
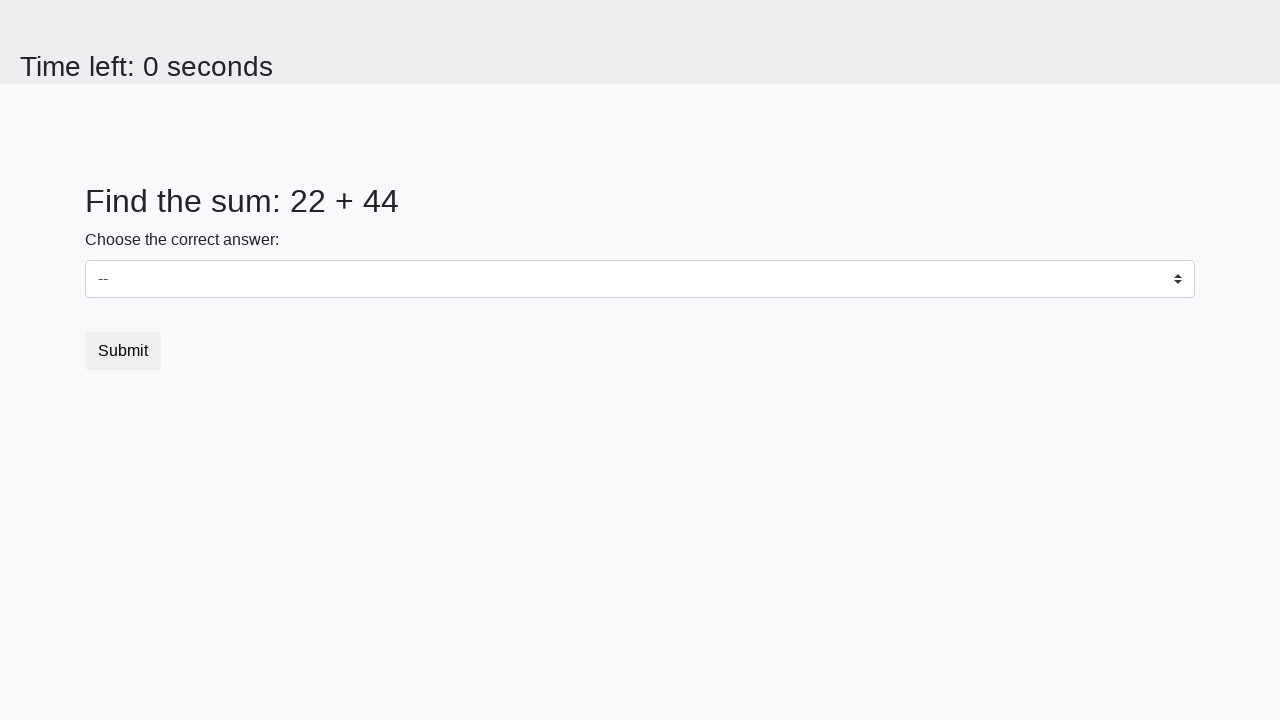

Read second number from page: 44
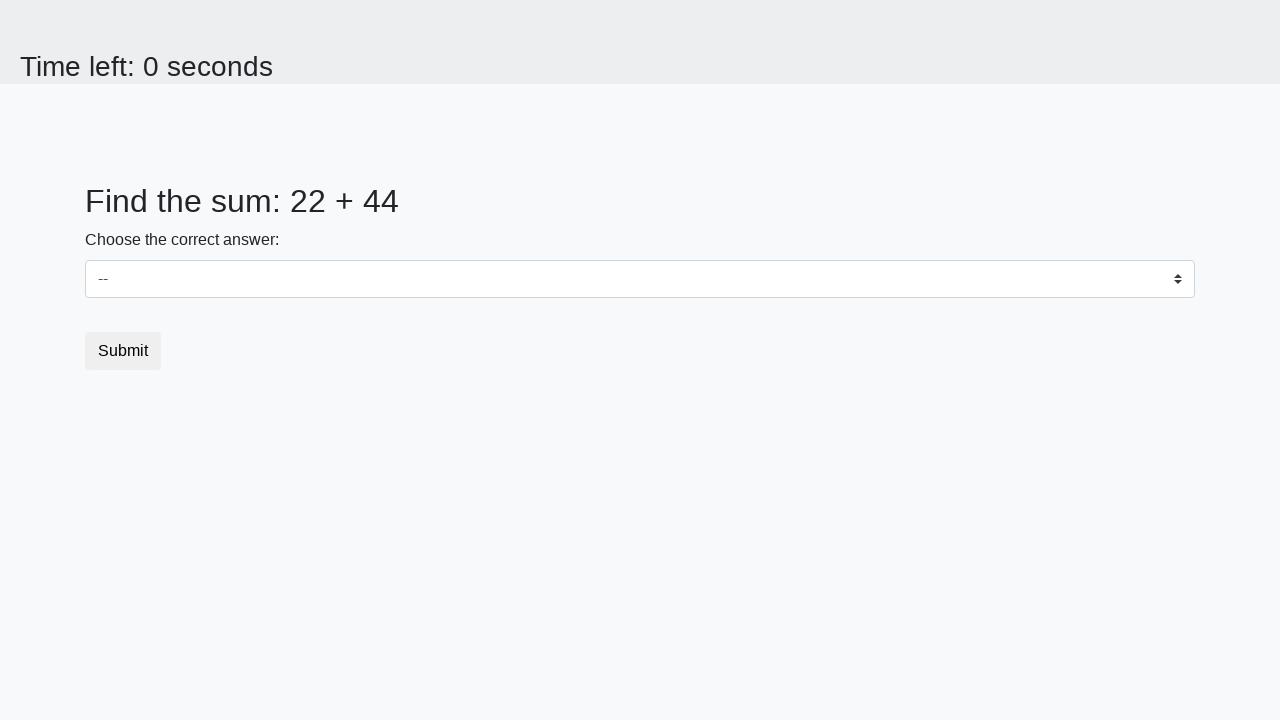

Calculated sum: 22 + 44 = 66
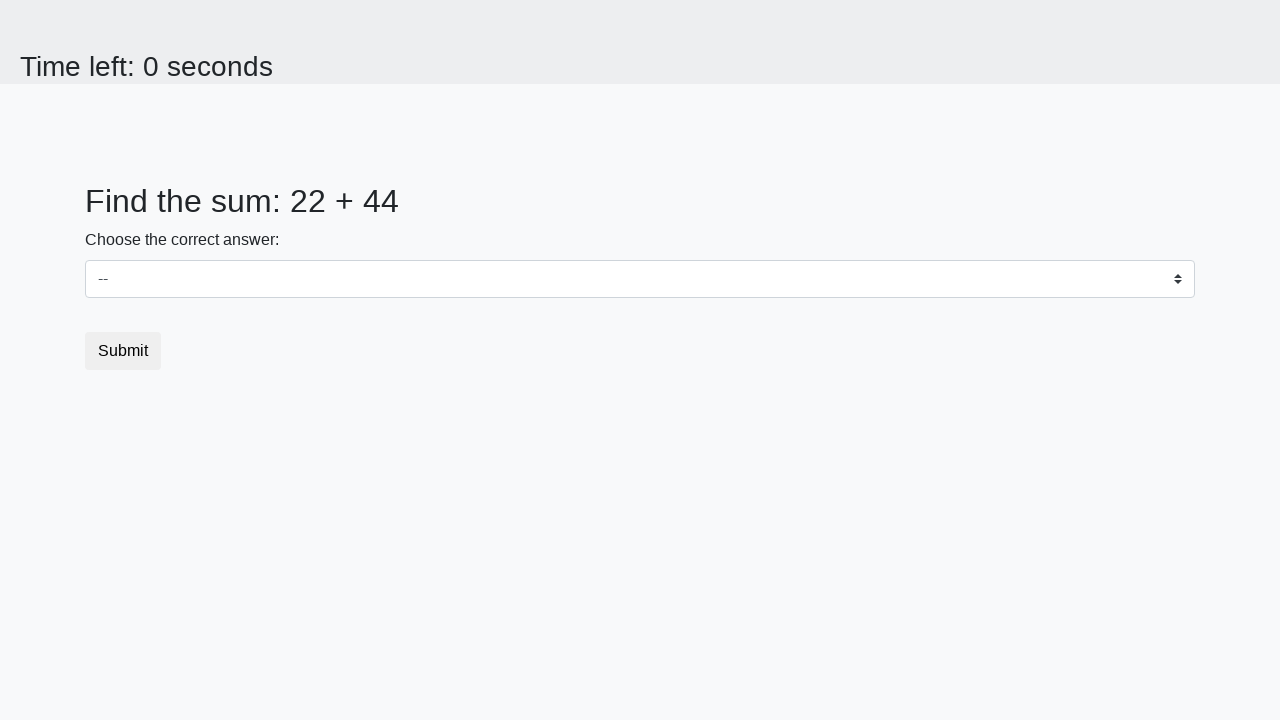

Selected value '66' from dropdown menu on select
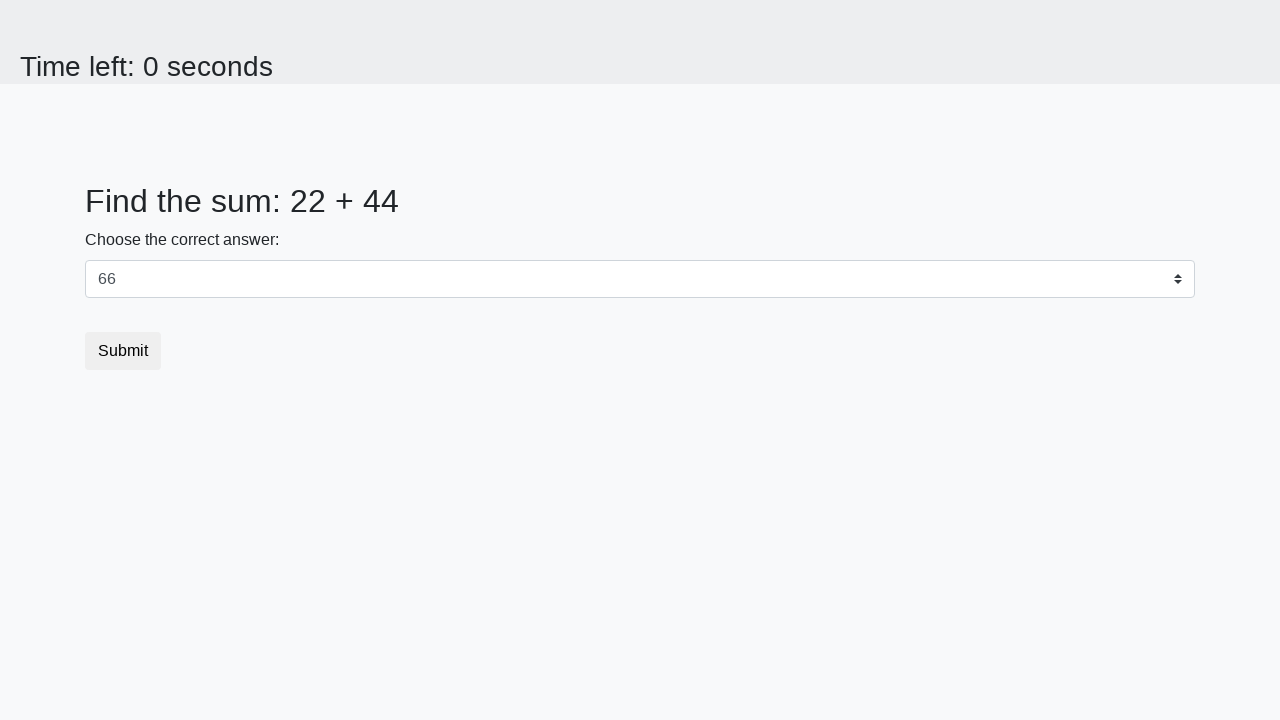

Clicked the submit button at (123, 351) on button.btn
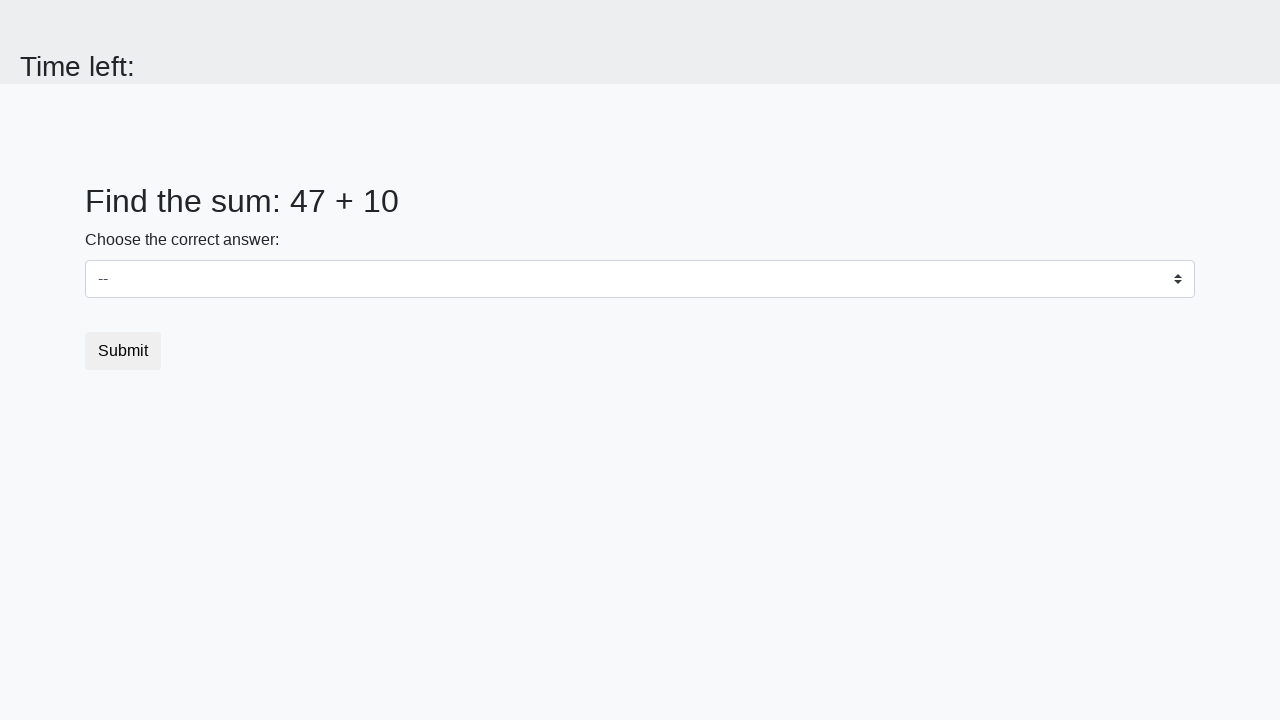

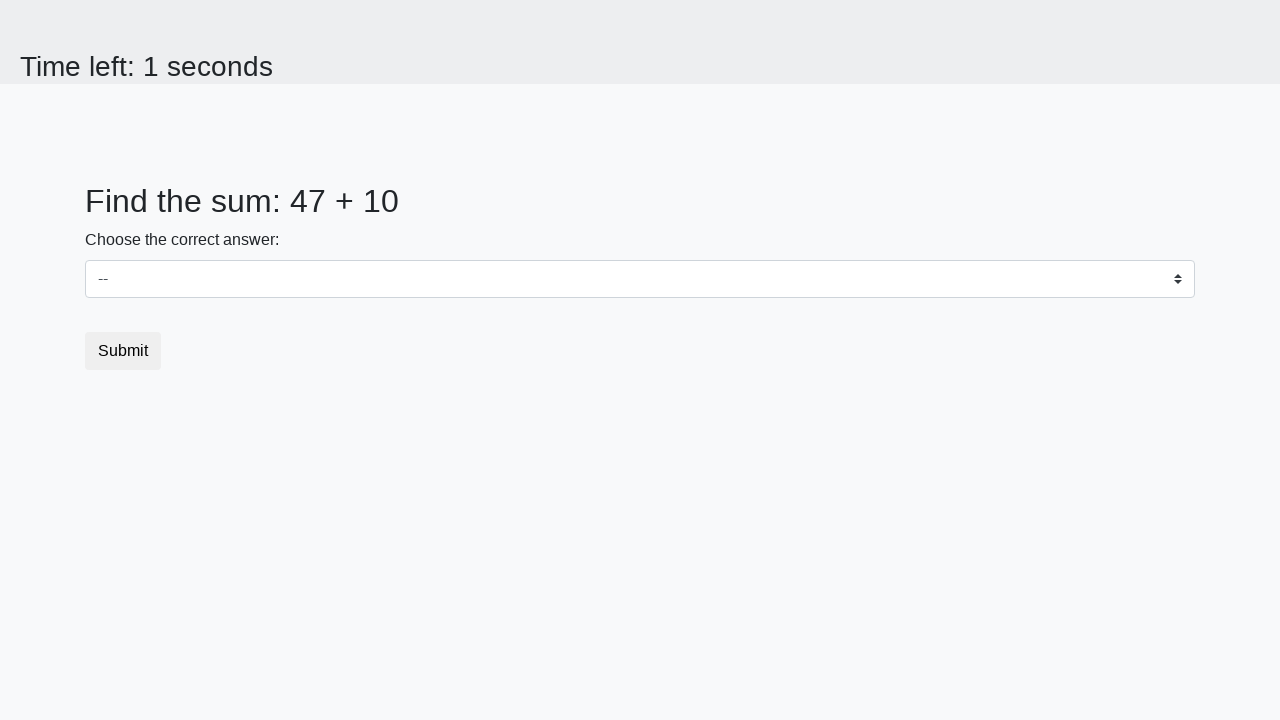